Navigates to OrangeHRM demo login page and verifies the page title matches expected value

Starting URL: https://opensource-demo.orangehrmlive.com/web/index.php/auth/login

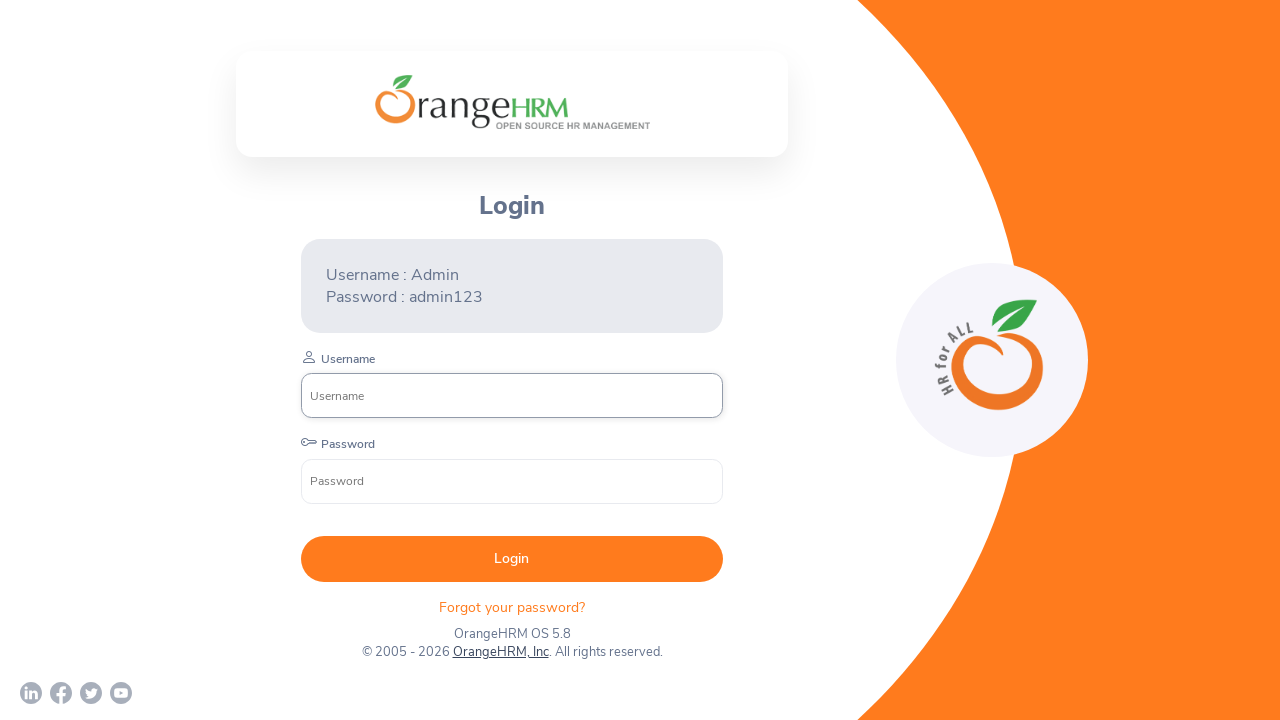

Navigated to OrangeHRM demo login page
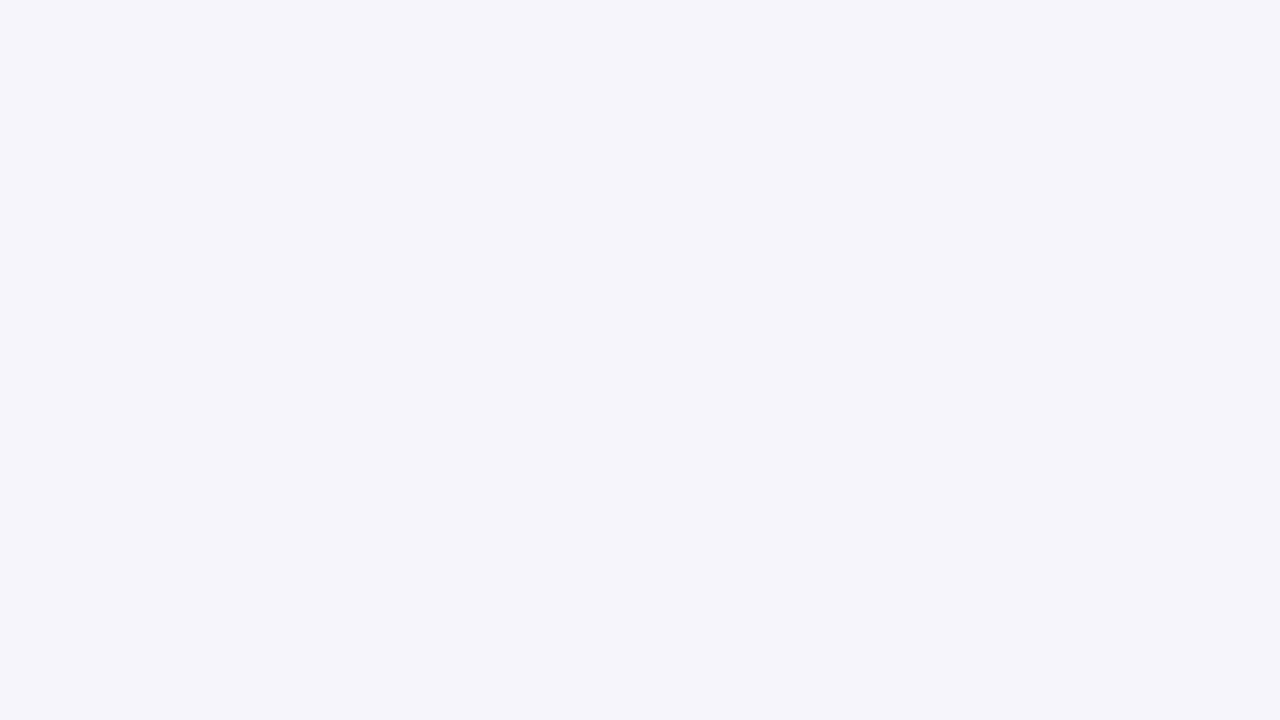

Verified page title matches 'OrangeHRM'
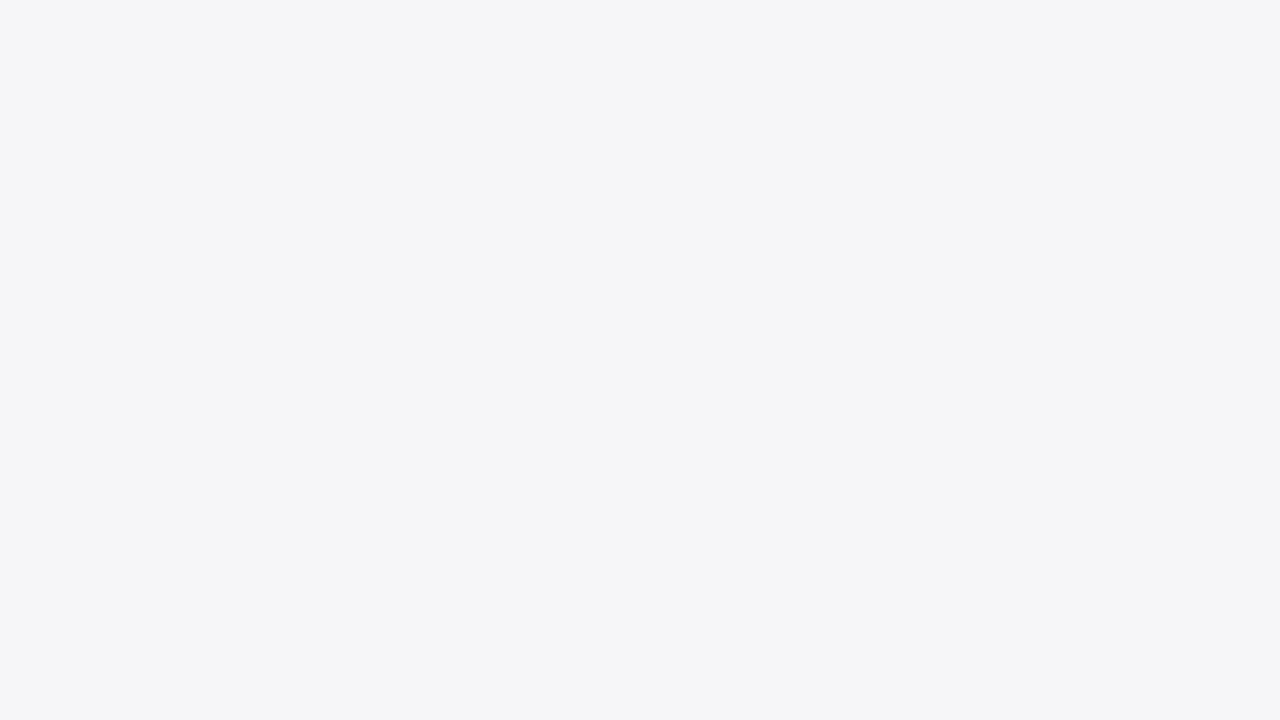

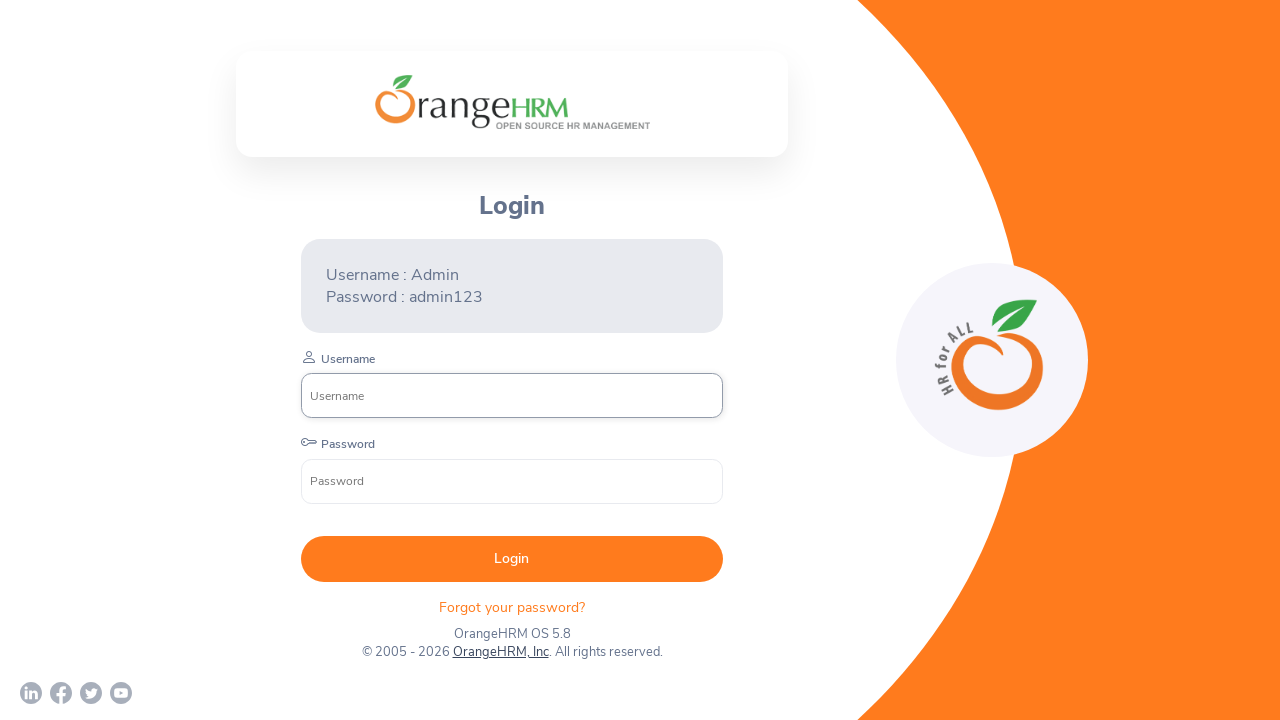